Tests a simple form by filling in first name, last name, city, and country fields using different locator strategies, then submits the form

Starting URL: http://suninjuly.github.io/simple_form_find_task.html

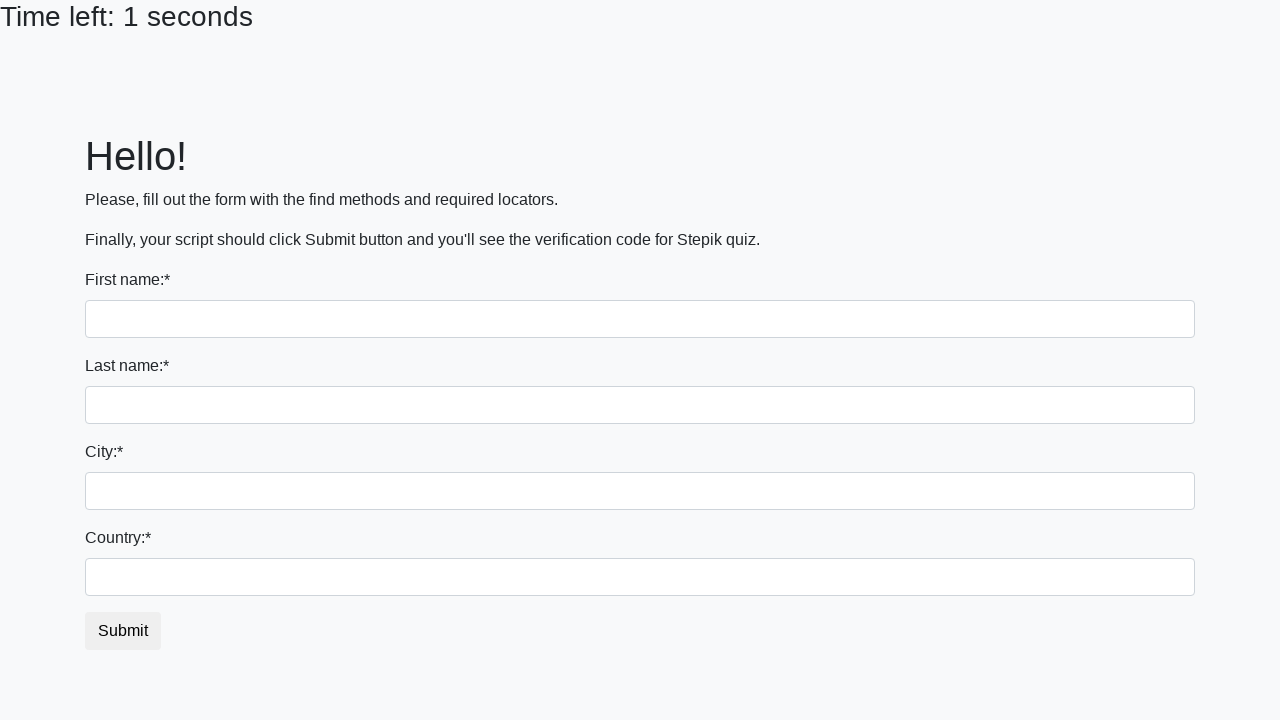

Filled first name field with 'Ivan' on input
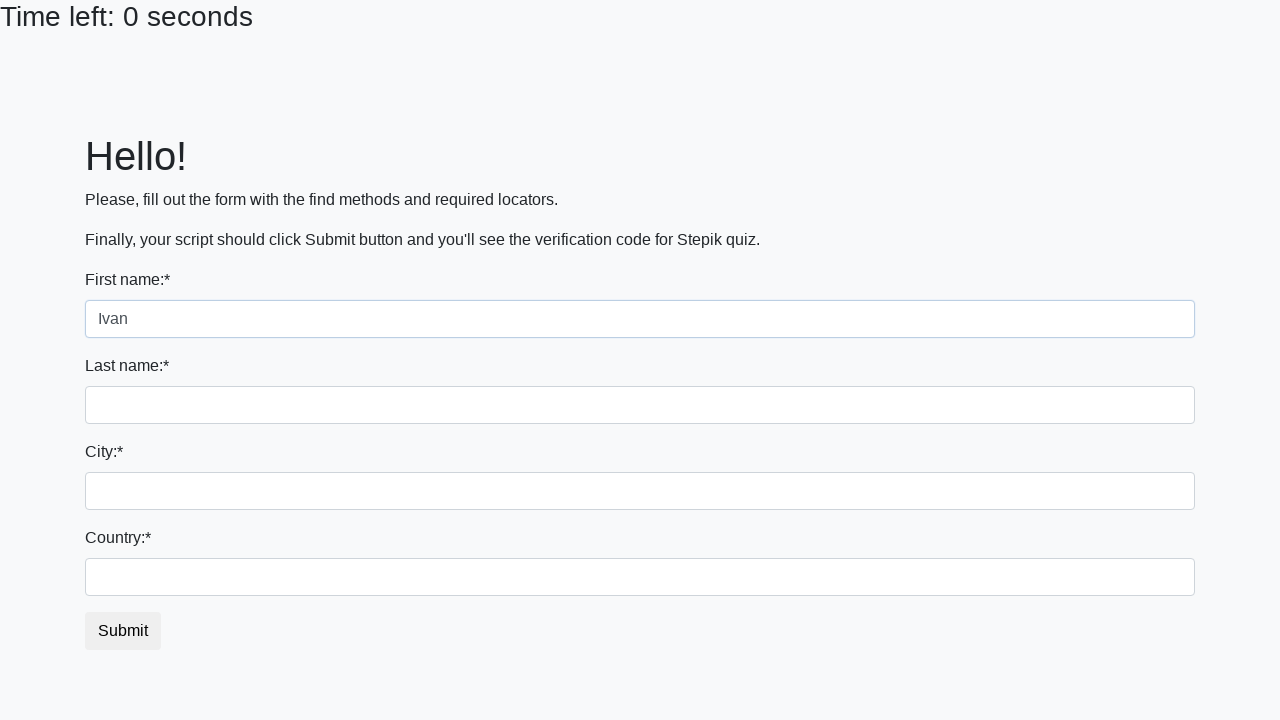

Filled last name field with 'Petrov' on input[name='last_name']
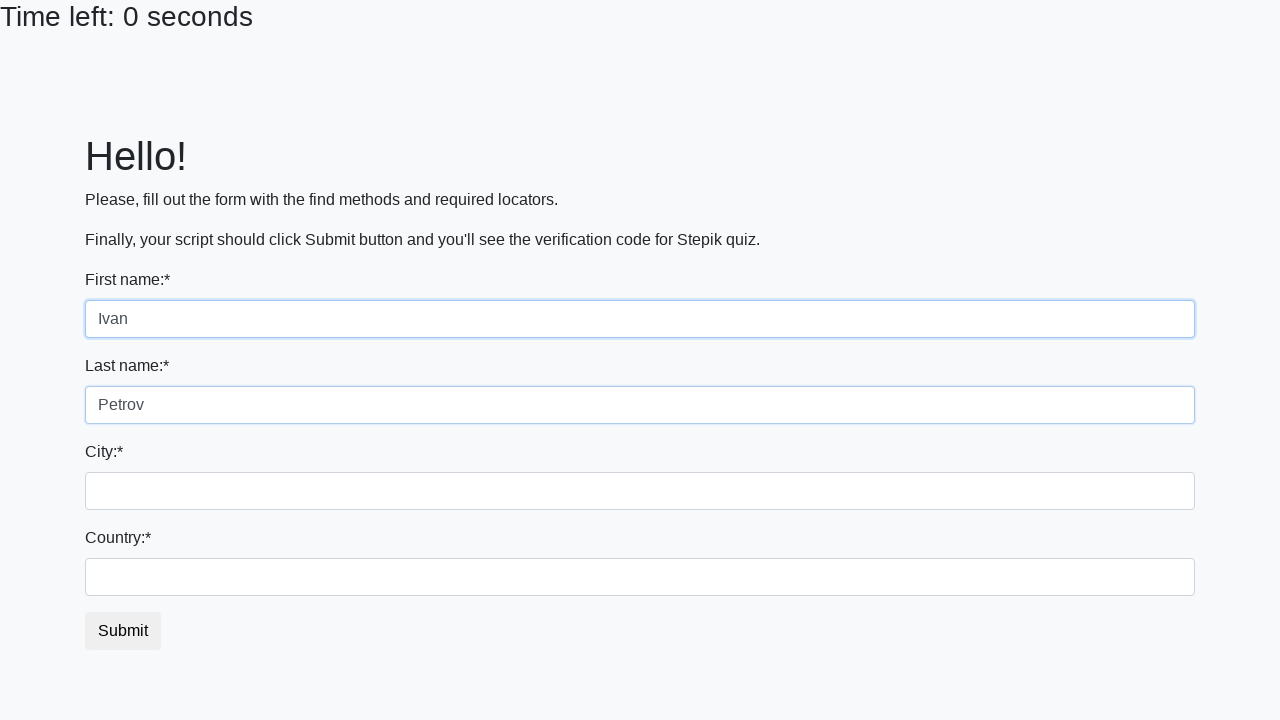

Filled city field with 'Smolensk' on .city
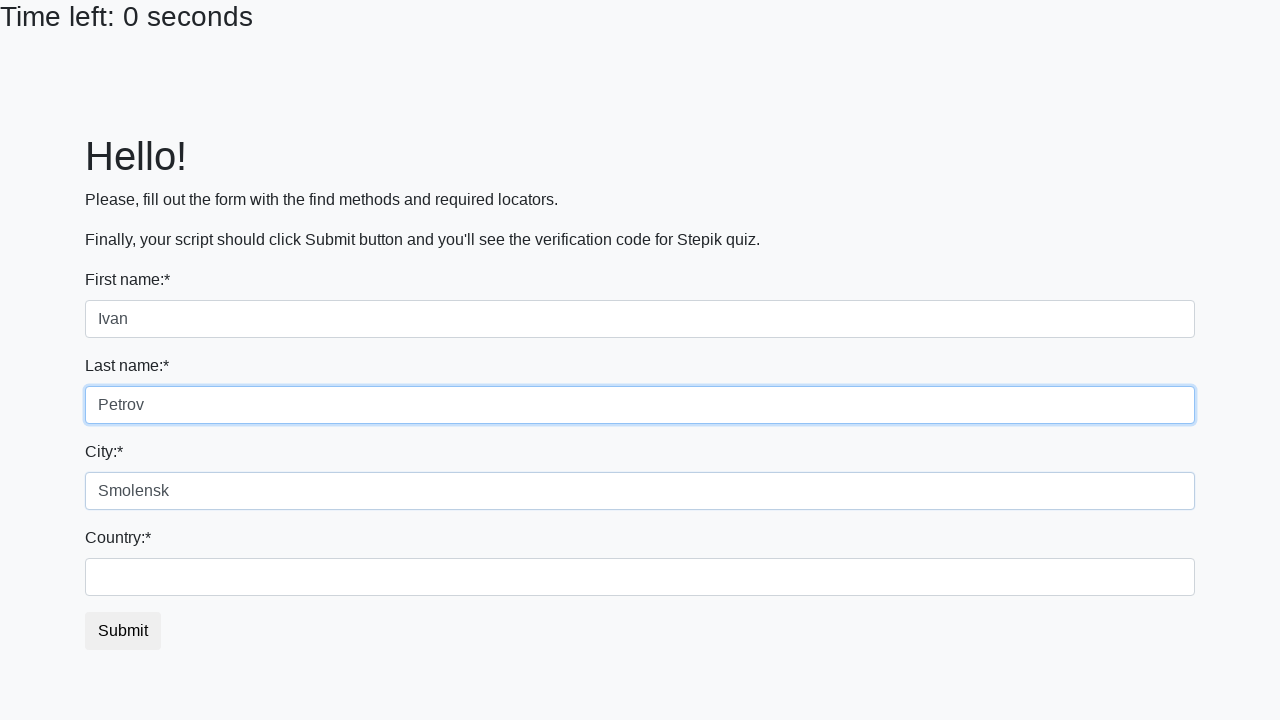

Filled country field with 'Russia' on #country
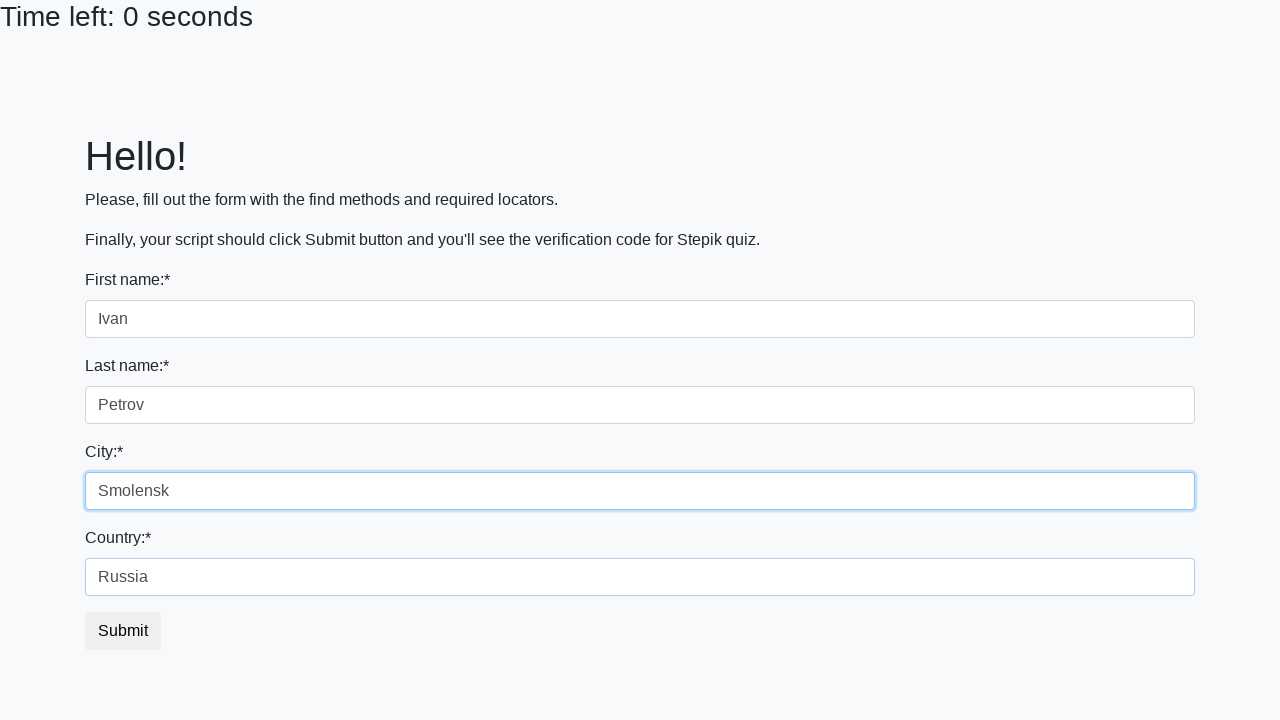

Clicked submit button to submit form at (123, 631) on button.btn
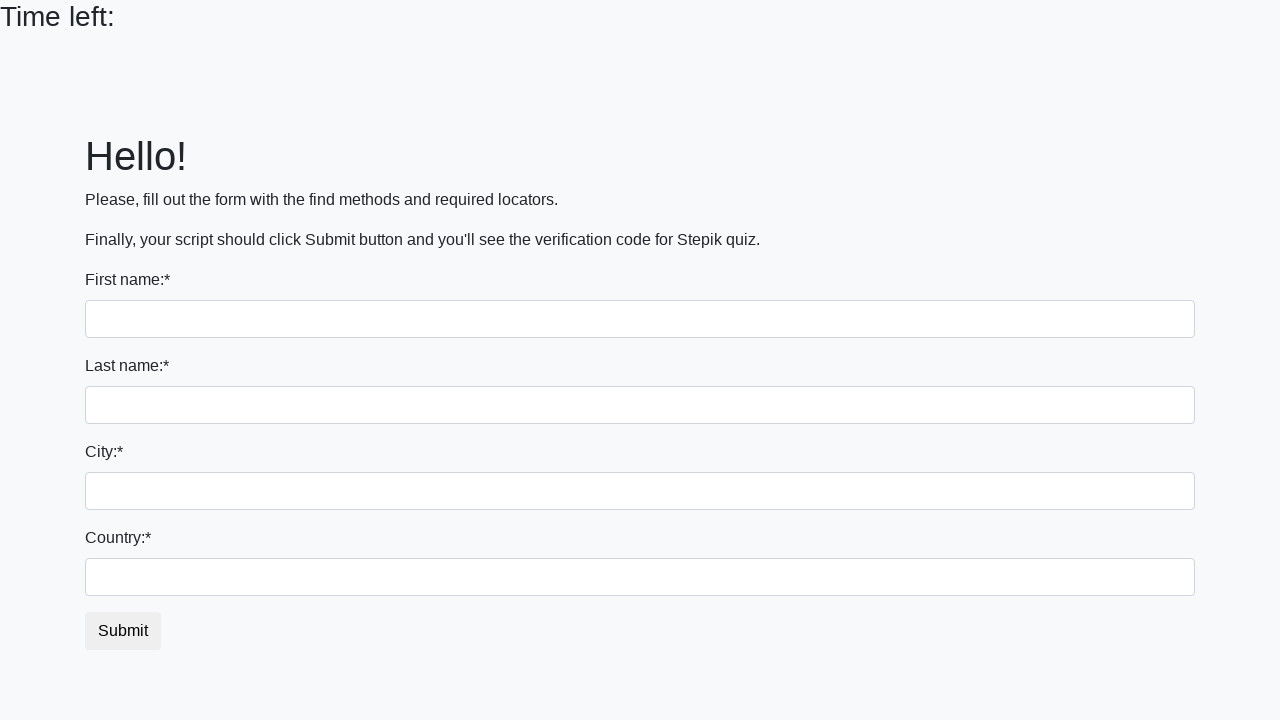

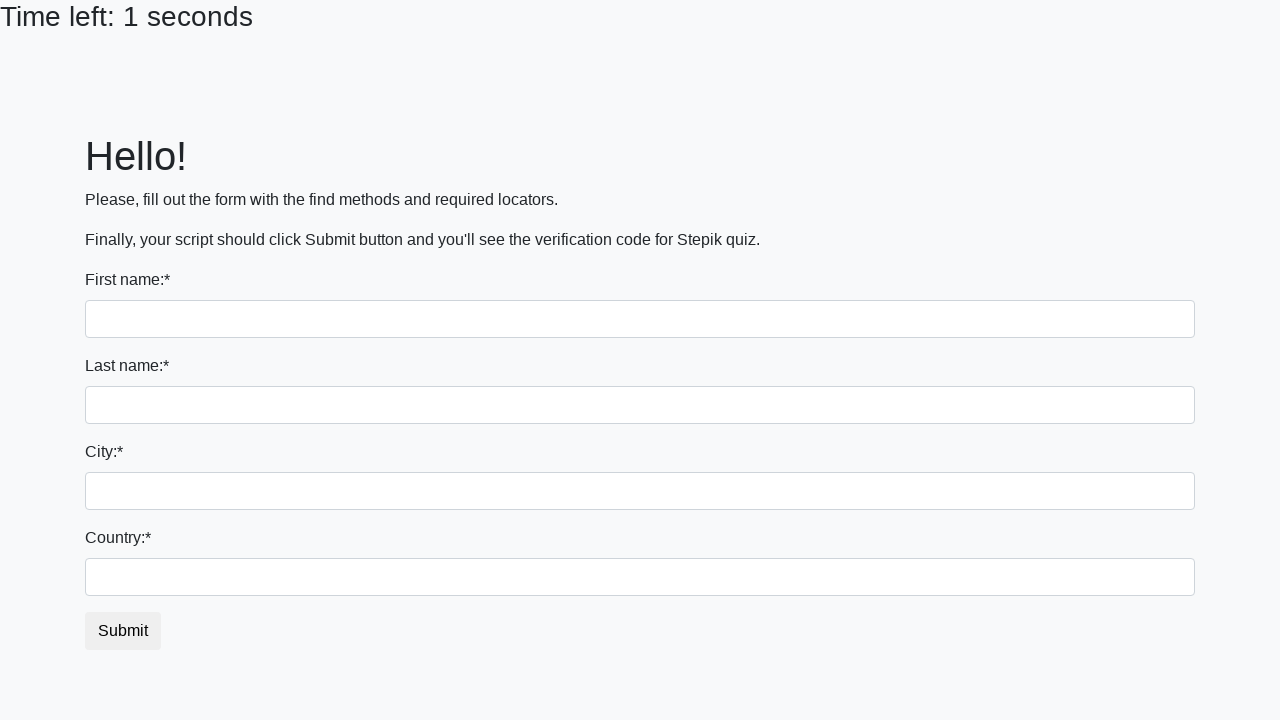